Tests file download functionality by navigating to a download page and clicking on the first download link

Starting URL: https://the-internet.herokuapp.com/download

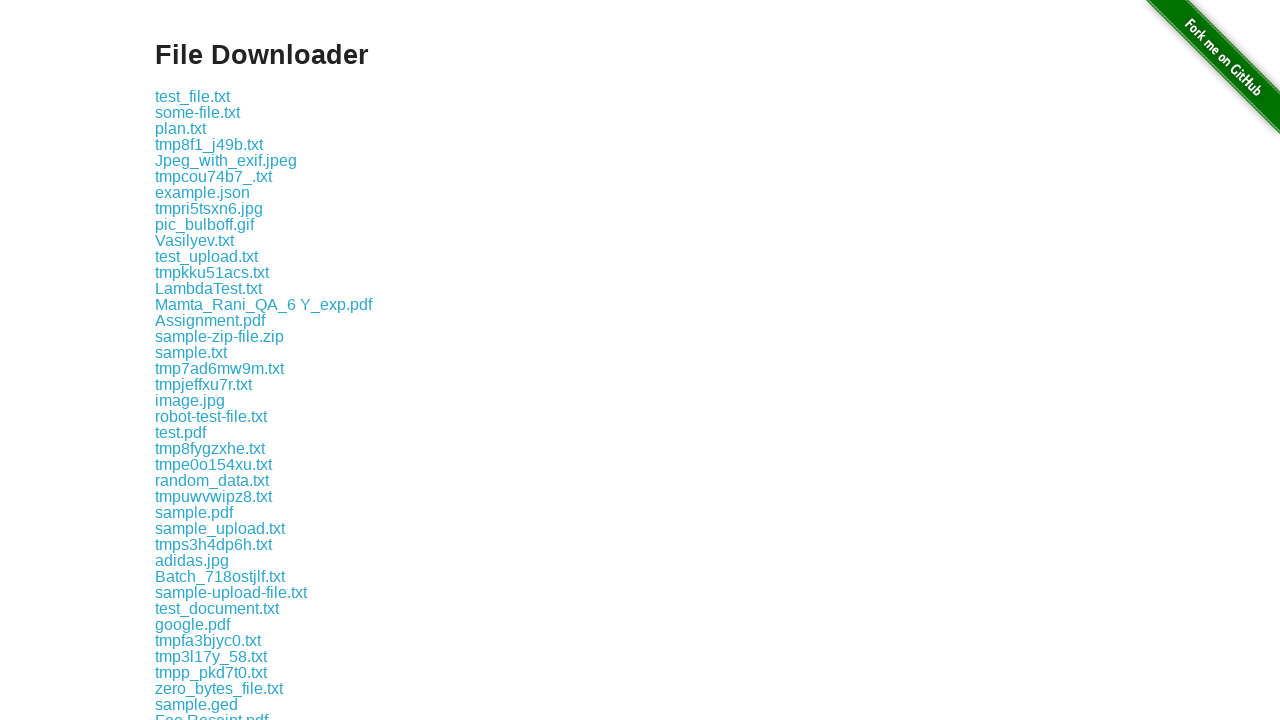

Clicked the first download link on the page at (192, 96) on #content a
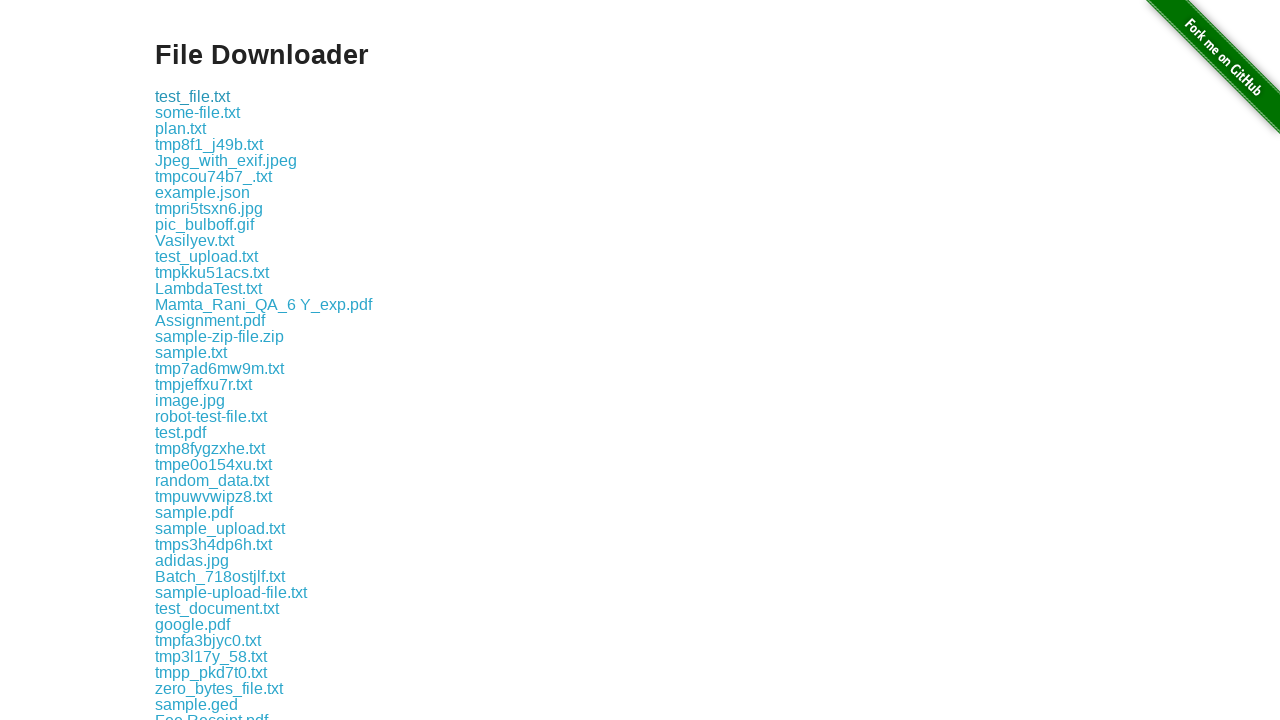

Waited 500ms for download to initiate
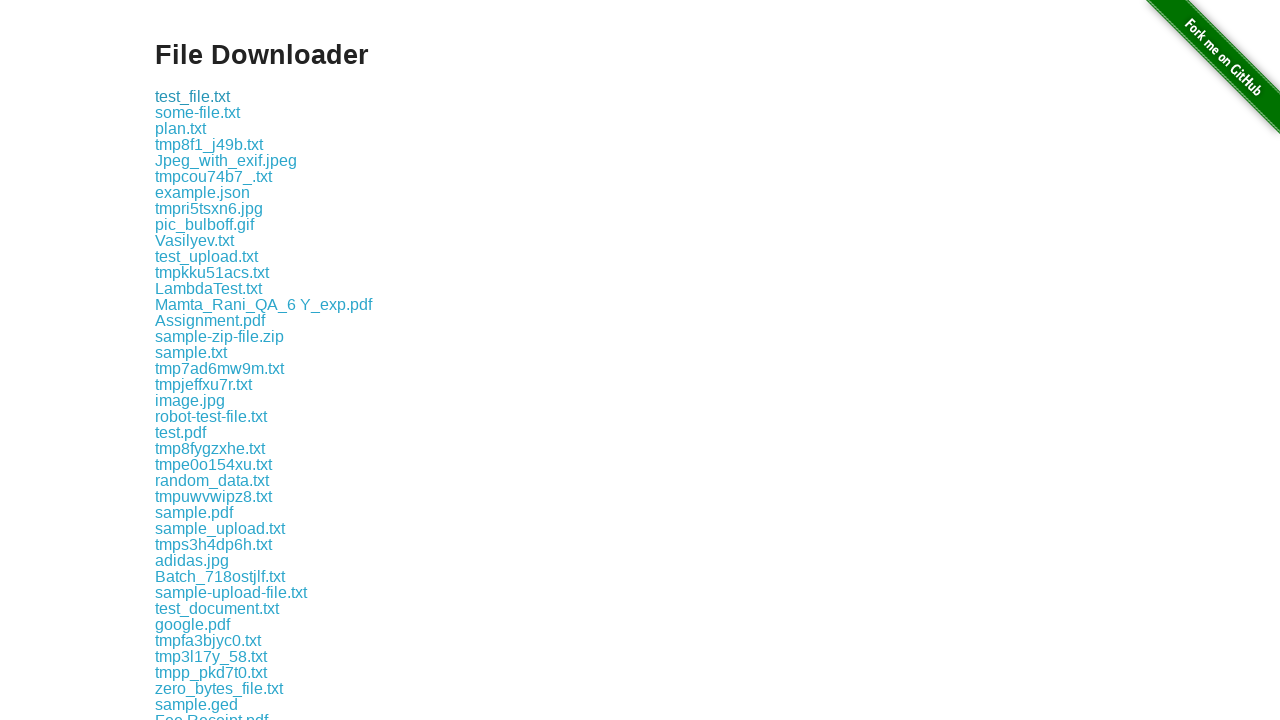

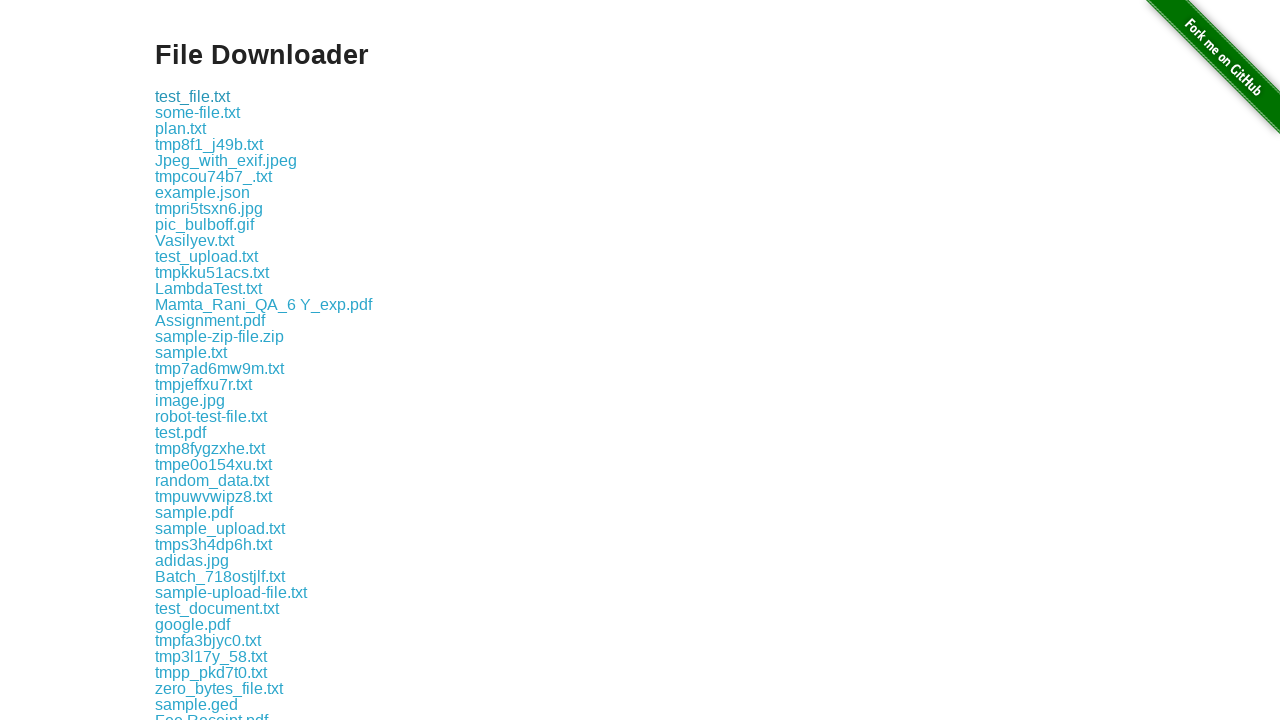